Tests dropdown functionality on a test page by locating a dropdown element and selecting an option from it.

Starting URL: http://omayo.blogspot.com/

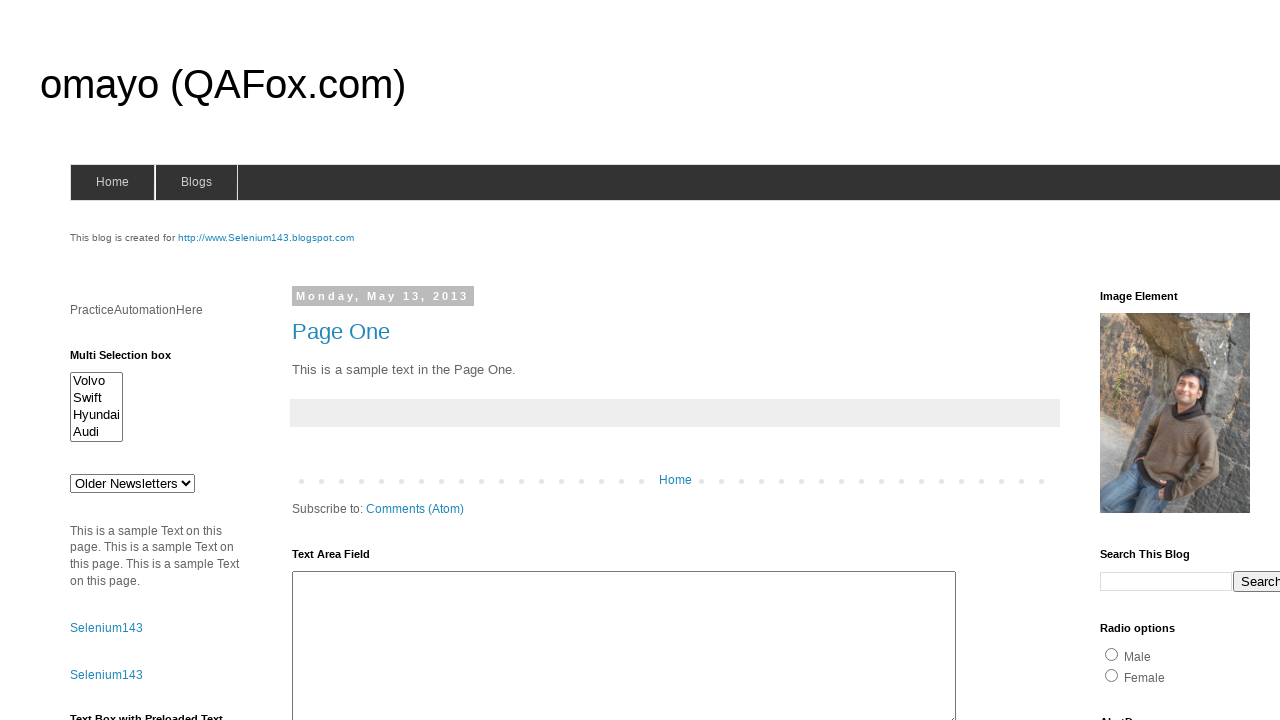

Waited for dropdown element #drop1 to be visible
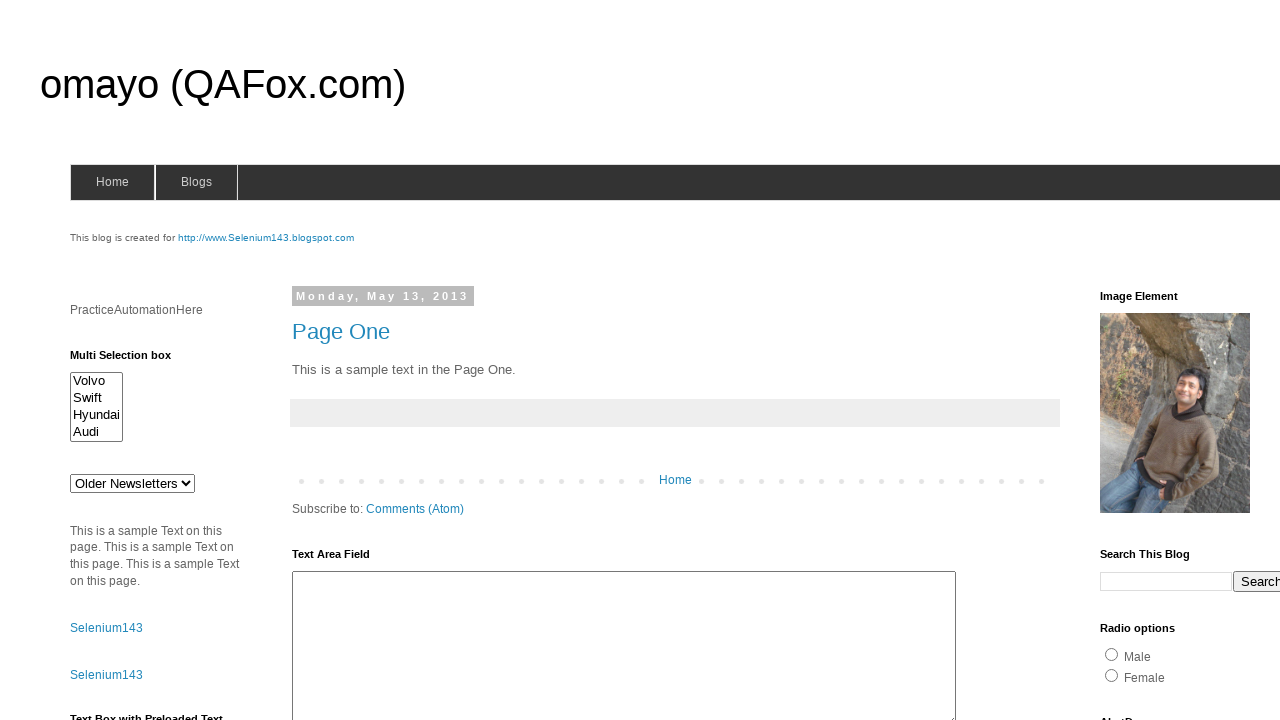

Selected option at index 1 from dropdown #drop1 on #drop1
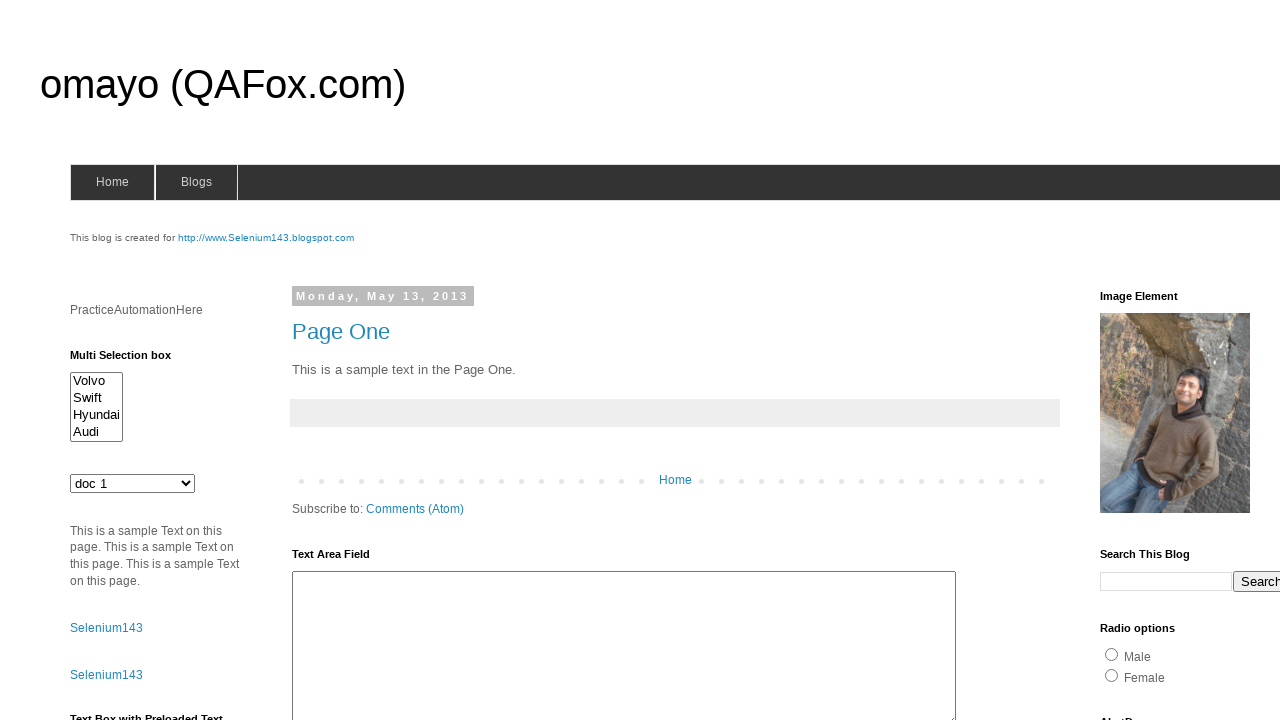

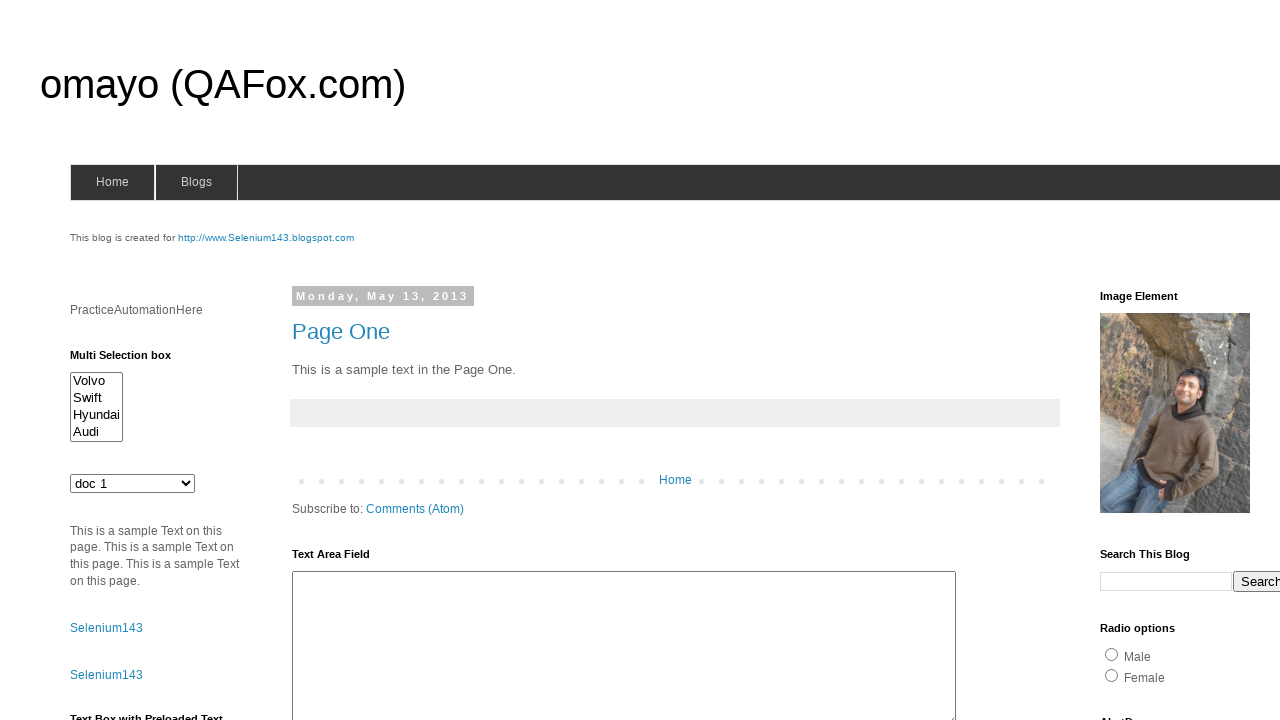